Tests dynamic dropdown functionality for selecting origin and destination airports in a flight booking form

Starting URL: https://rahulshettyacademy.com/dropdownsPractise/

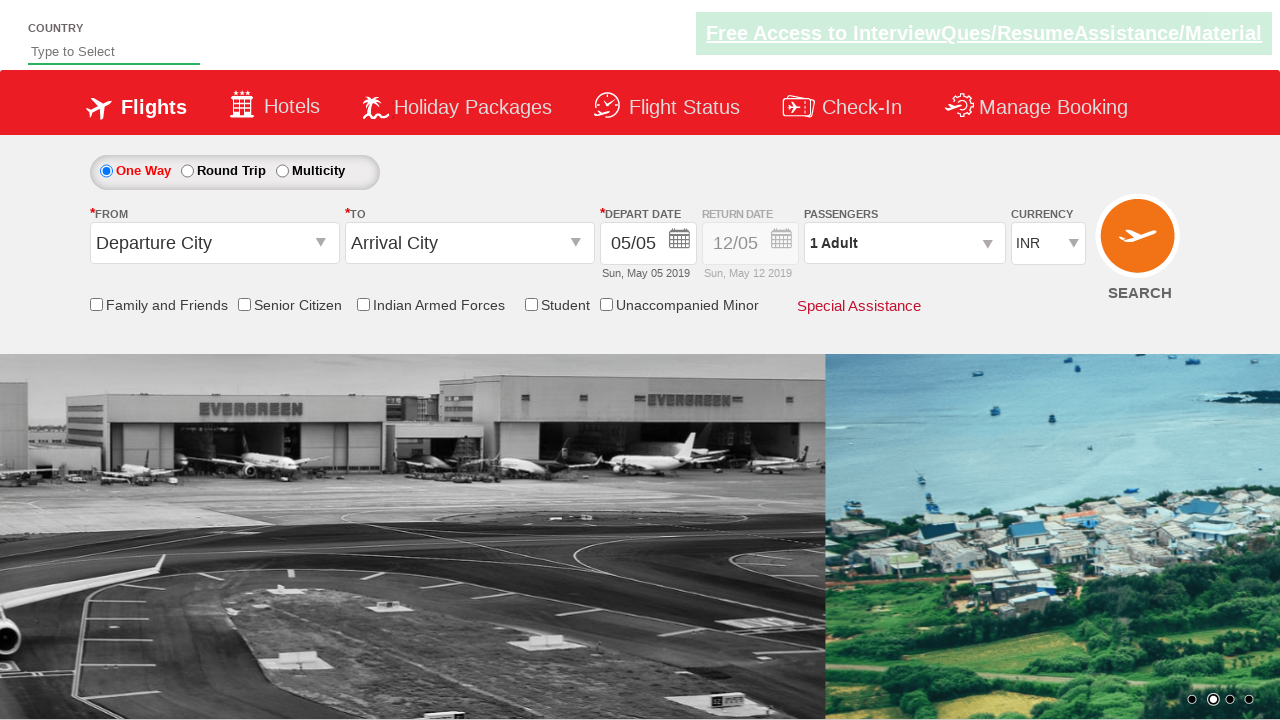

Clicked on origin station dropdown to open it at (214, 243) on #ctl00_mainContent_ddl_originStation1_CTXT
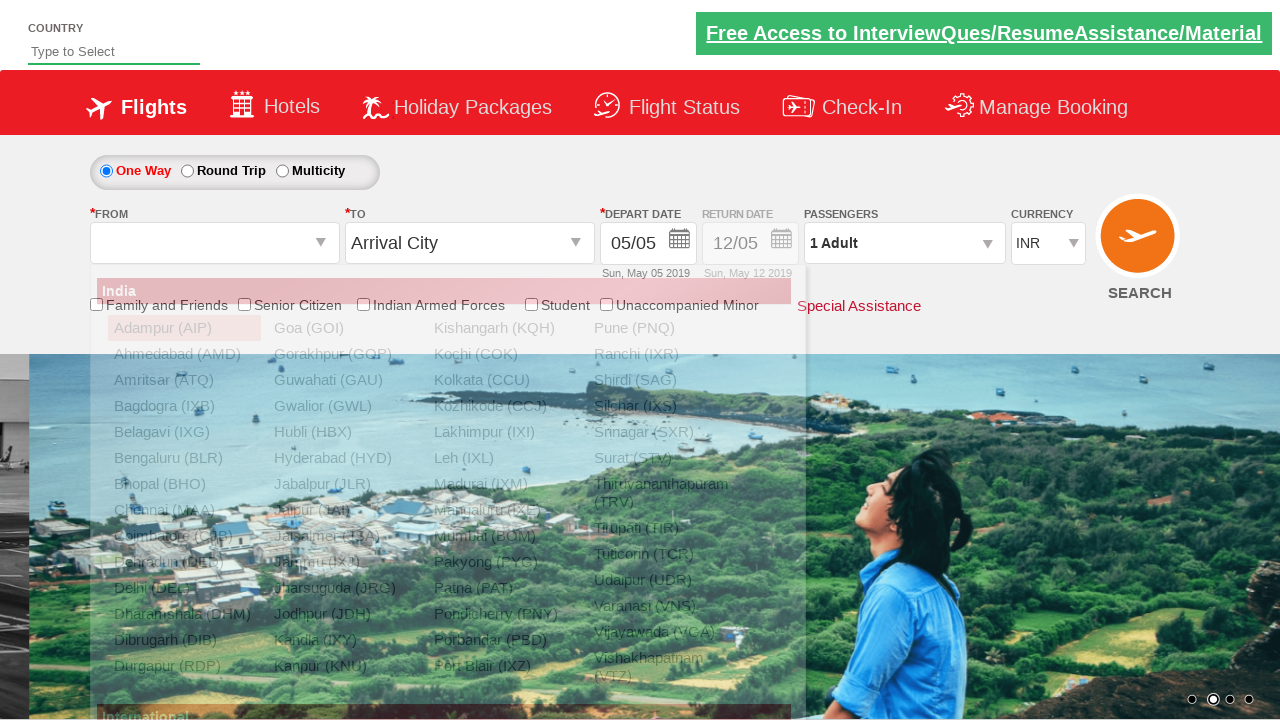

Selected Bangalore (BLR) as origin airport at (184, 458) on div#ctl00_mainContent_ddl_originStation1_CTNR a[value='BLR']
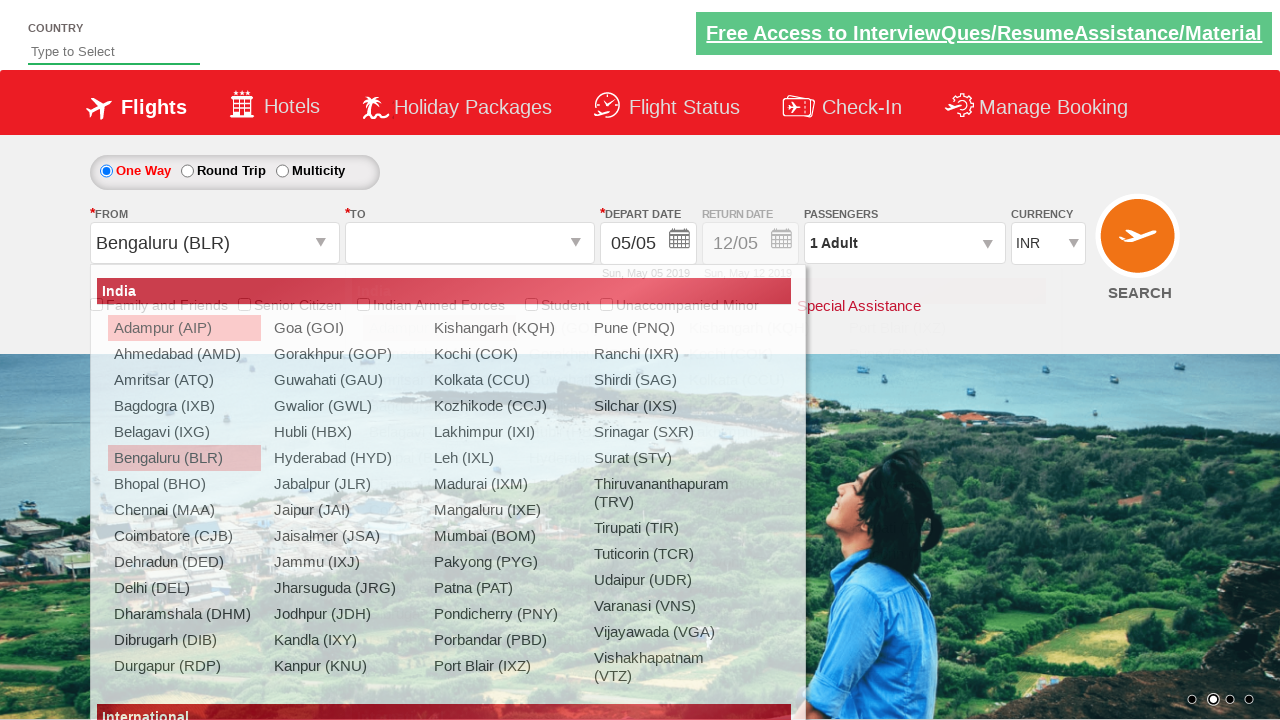

Waited for destination dropdown to be ready
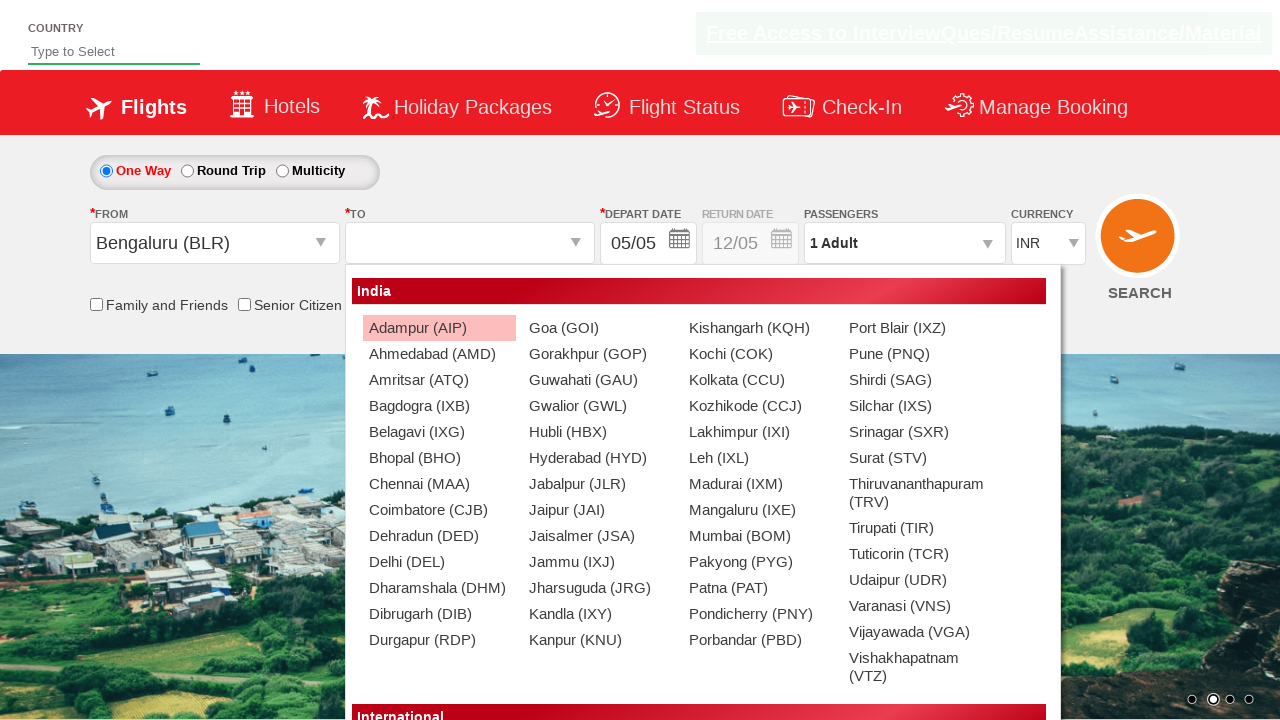

Selected Chennai (MAA) as destination airport at (439, 484) on div#glsctl00_mainContent_ddl_destinationStation1_CTNR a[value='MAA']
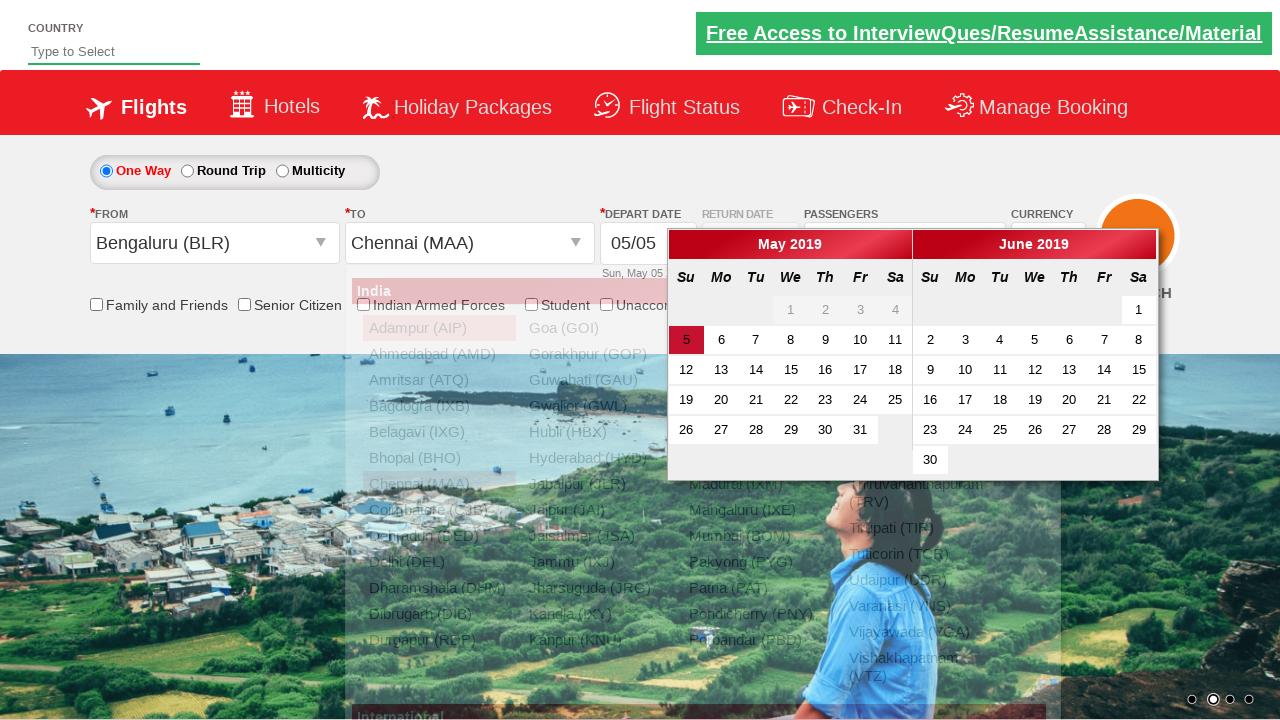

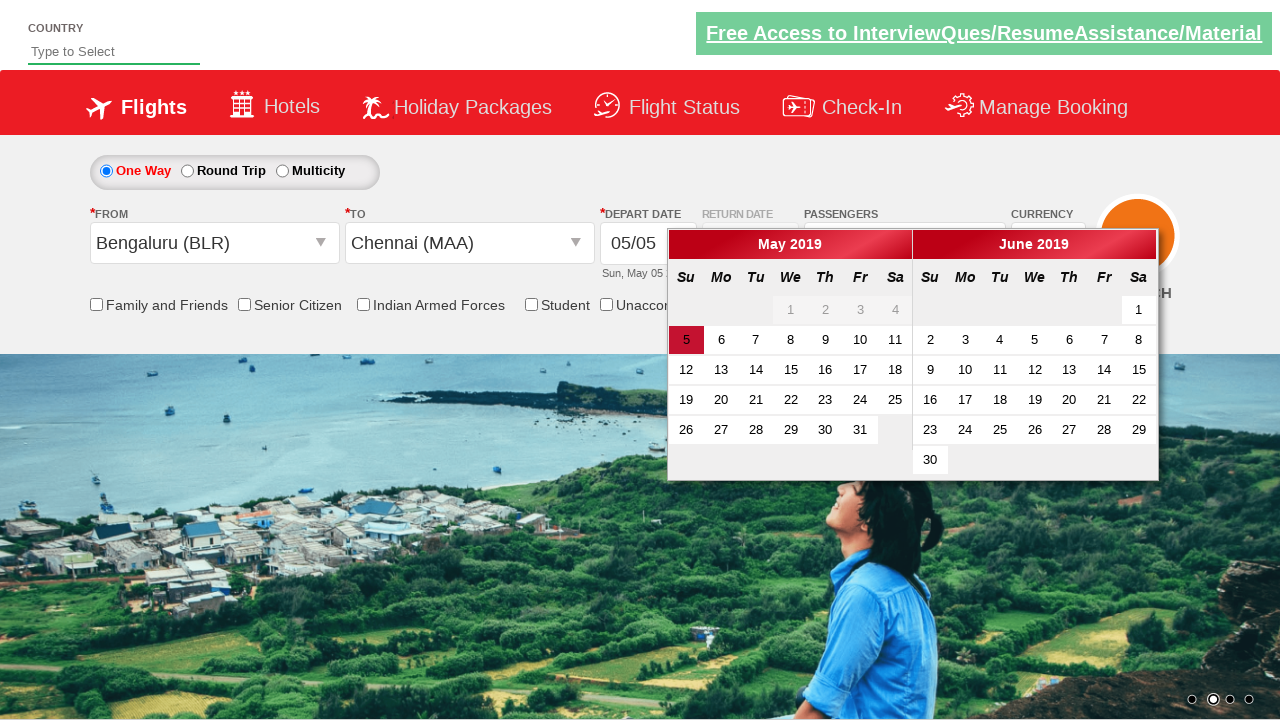